Tests clicking on a scroll-down link element on the duotech.io homepage

Starting URL: https://www.duotech.io/

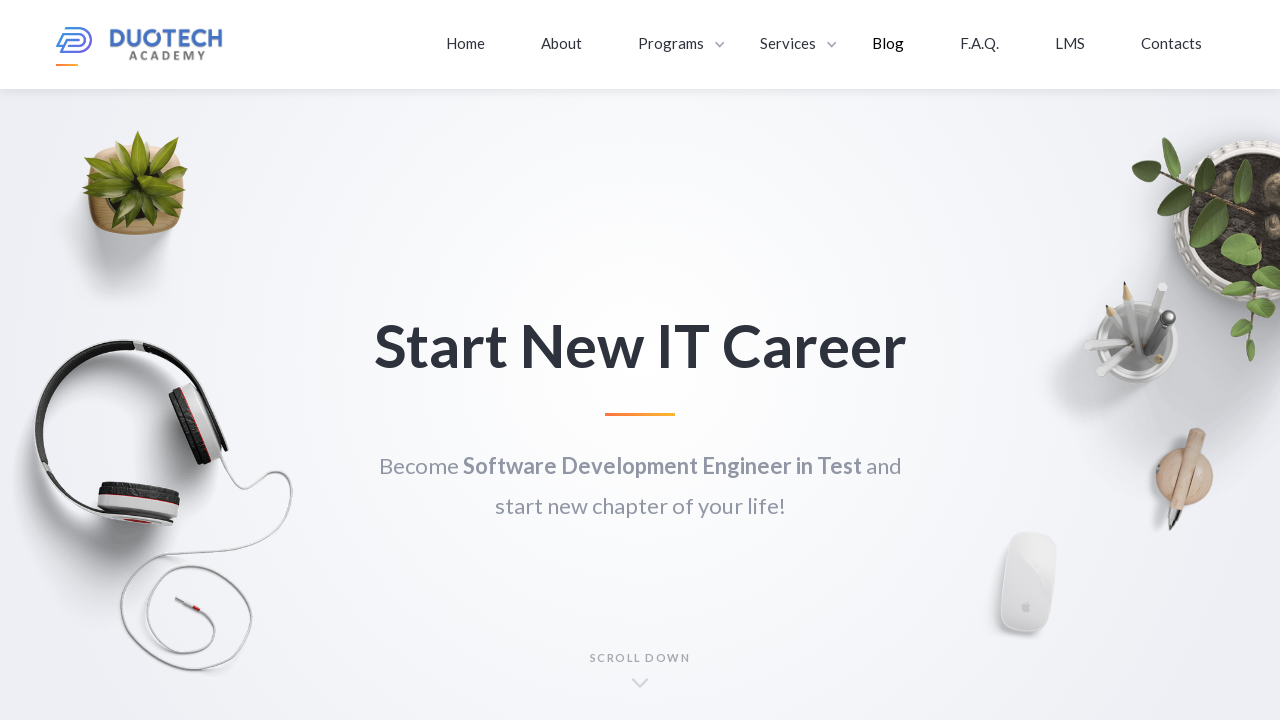

Clicked scroll-down link element on duotech.io homepage at (640, 677) on .scroll-down-link
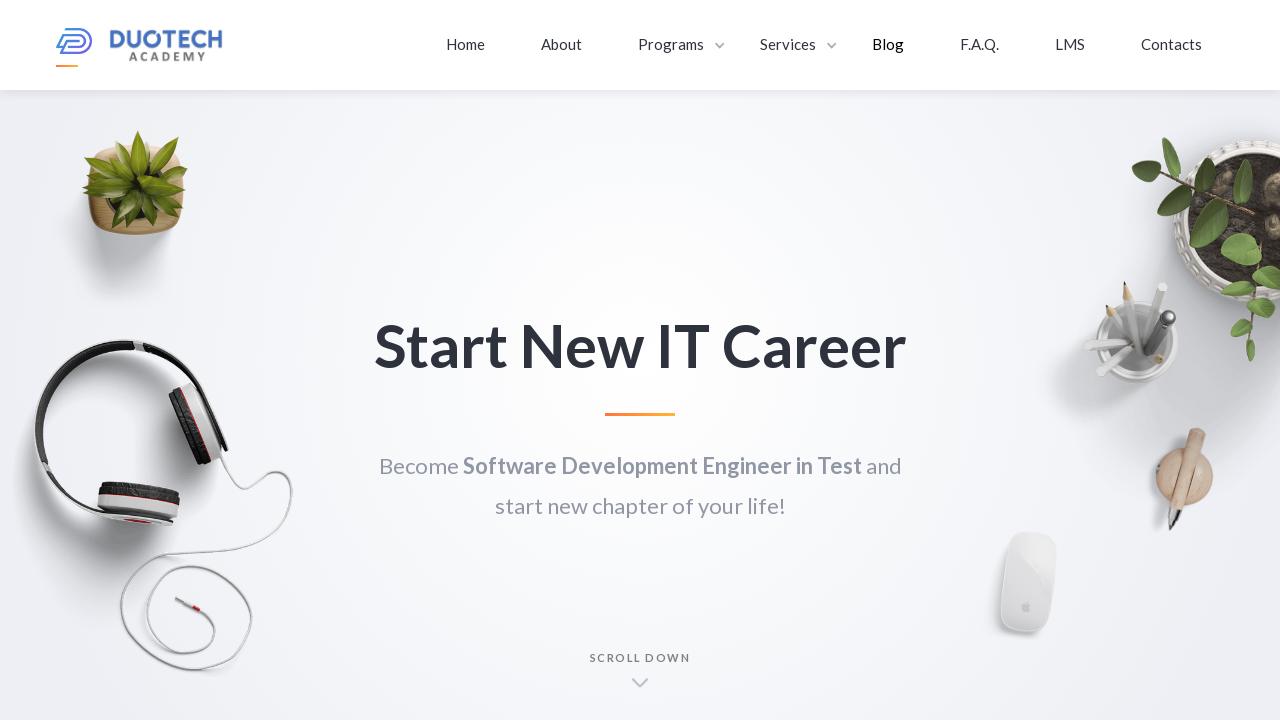

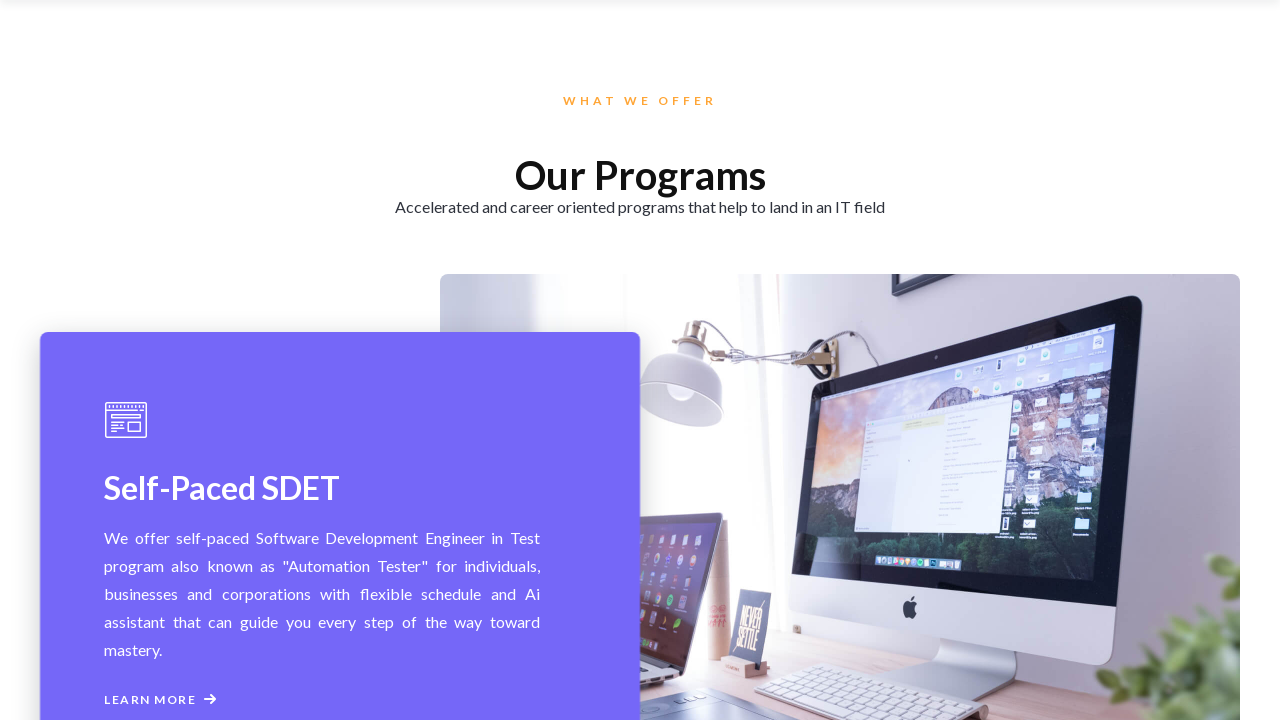